Tests clicking on the forgot password link from the sign-in page

Starting URL: https://svburger1.co.il/#/

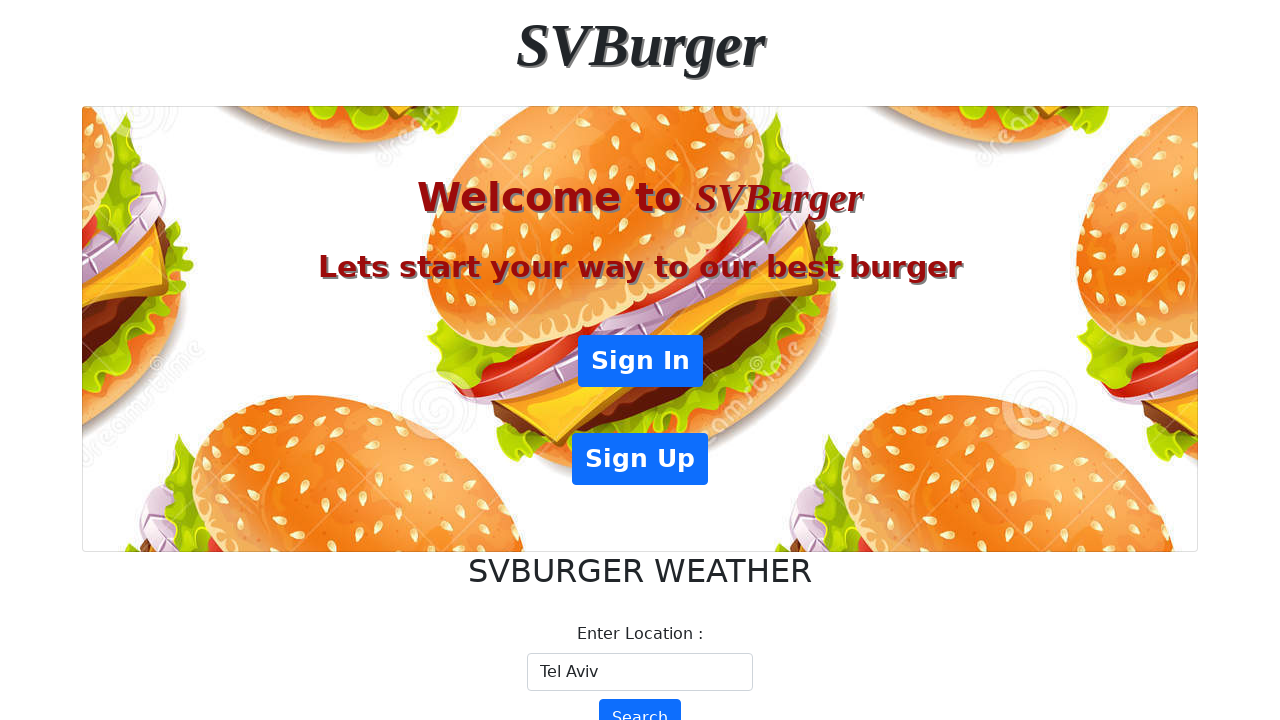

Clicked Sign In button at (640, 361) on xpath=//button[text() = "Sign In"]
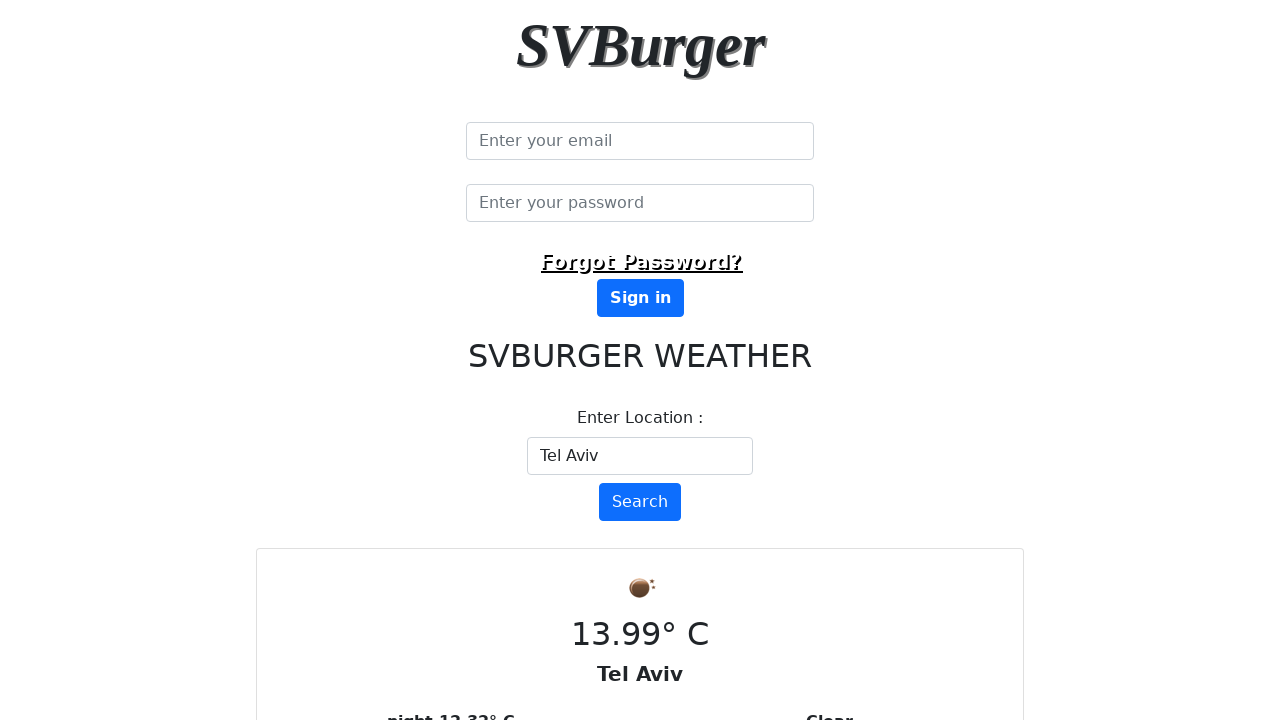

Clicked forgot password link at (640, 261) on xpath=//a[@id = "forgotId"]
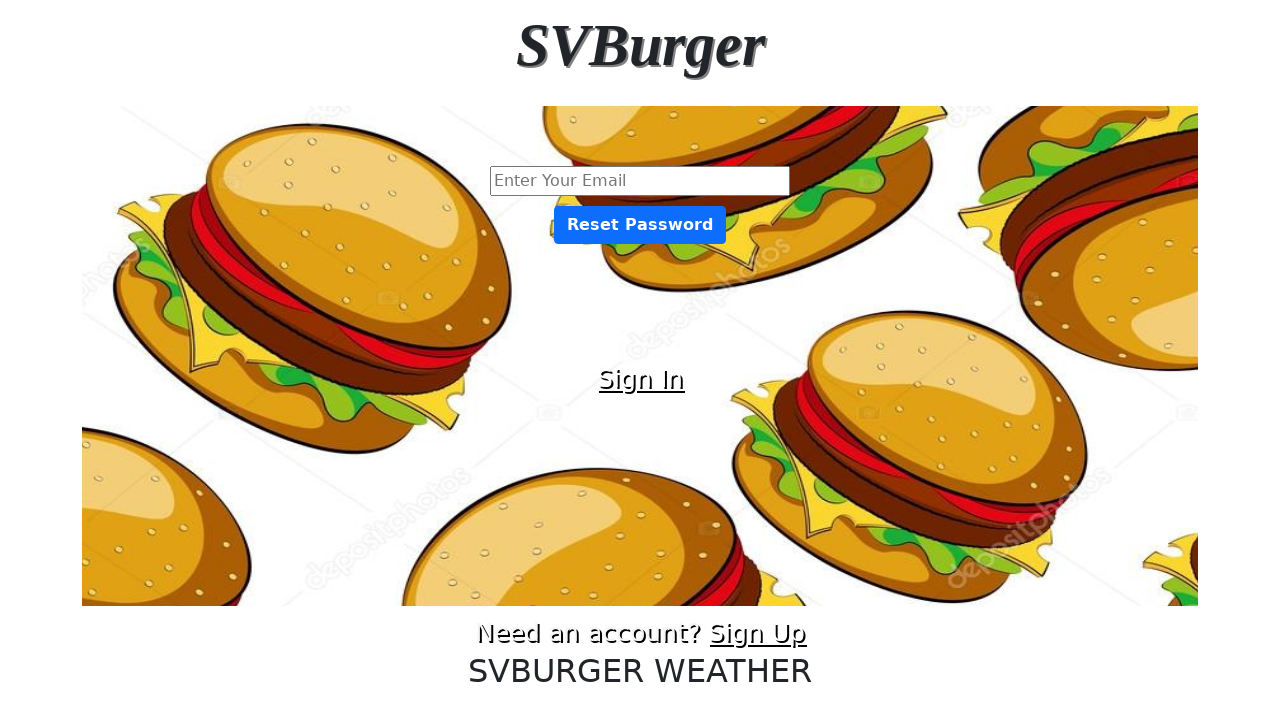

Reset Password button is displayed
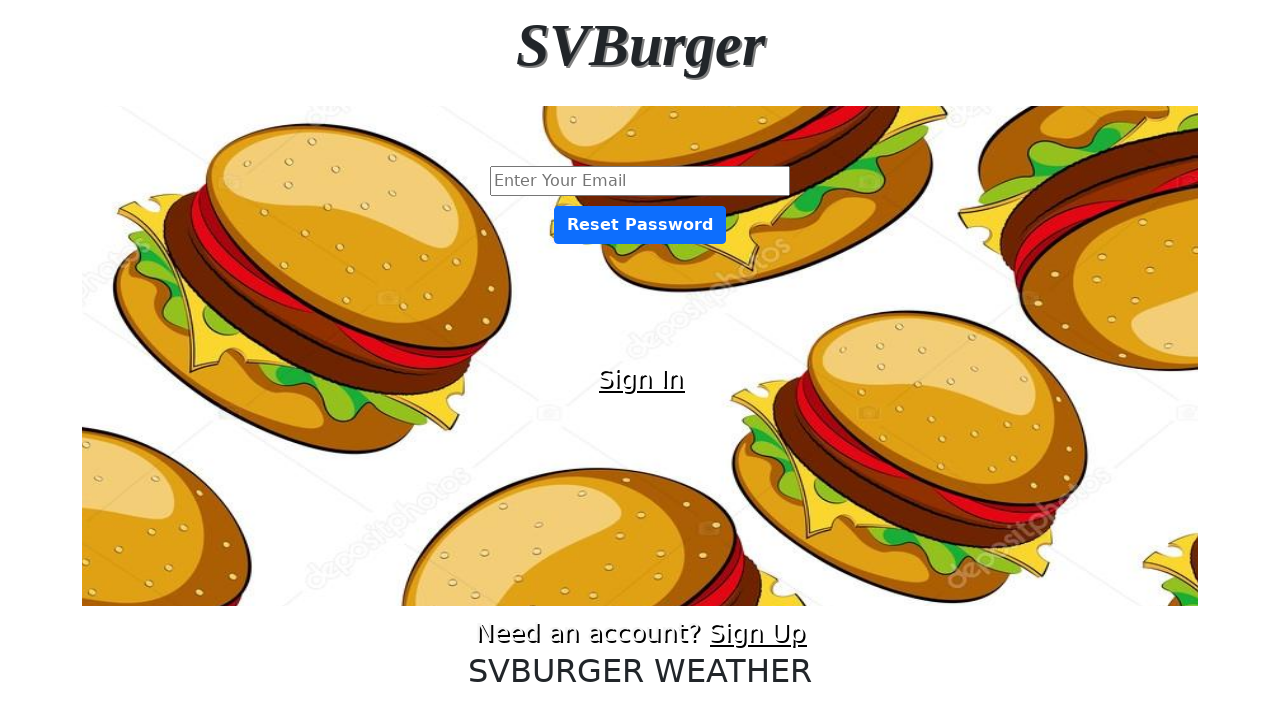

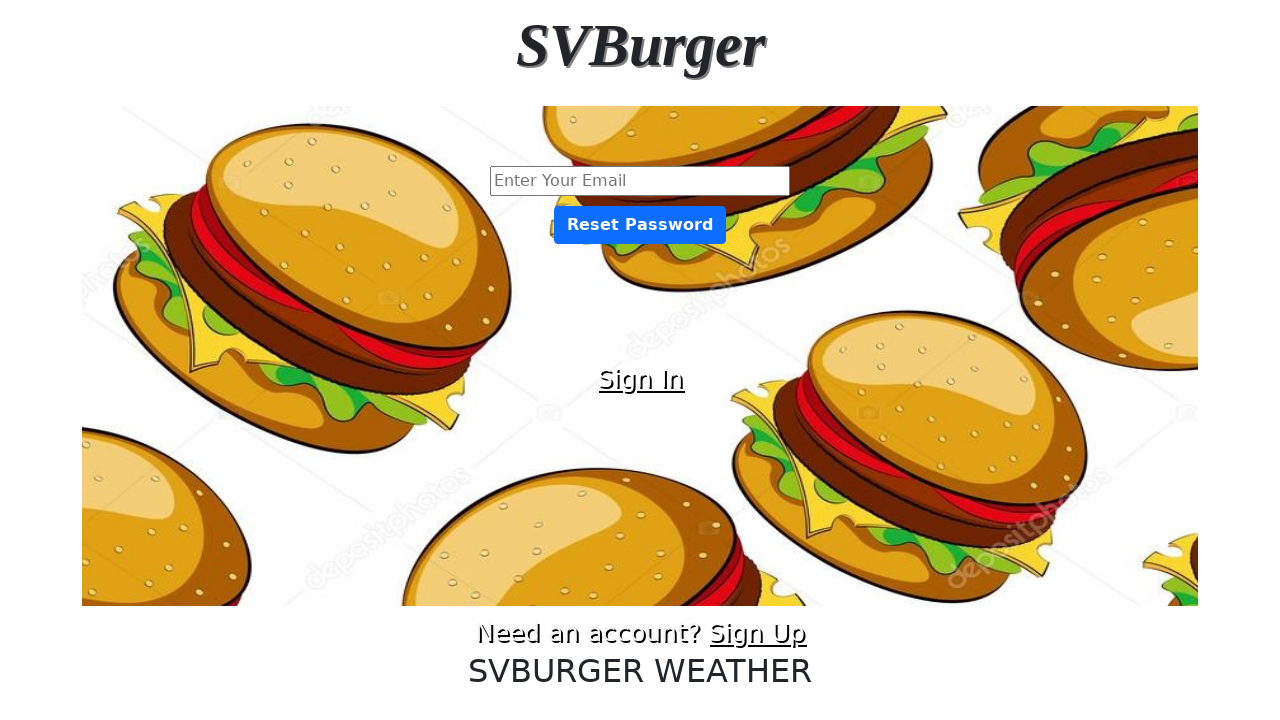